Tests window handling functionality by opening a popup window and retrieving window handles

Starting URL: http://omayo.blogspot.com/

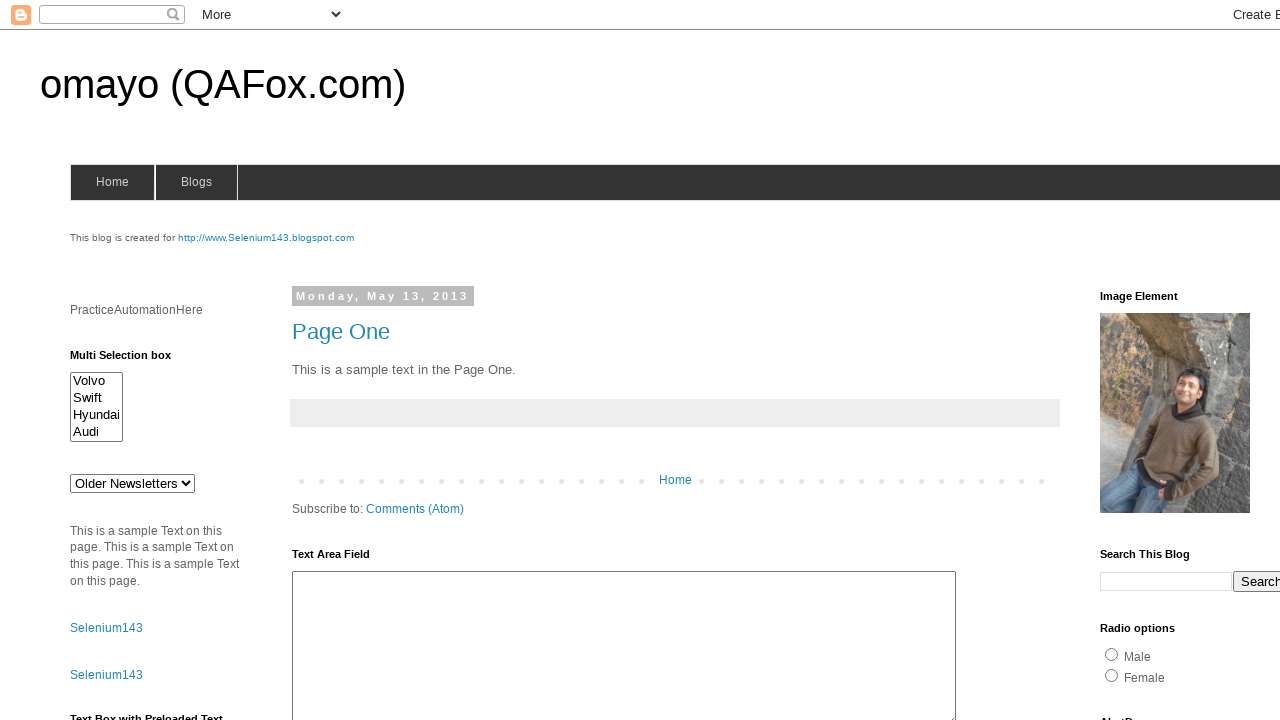

Clicked link to open popup window at (132, 360) on a:has-text('Open a popup window')
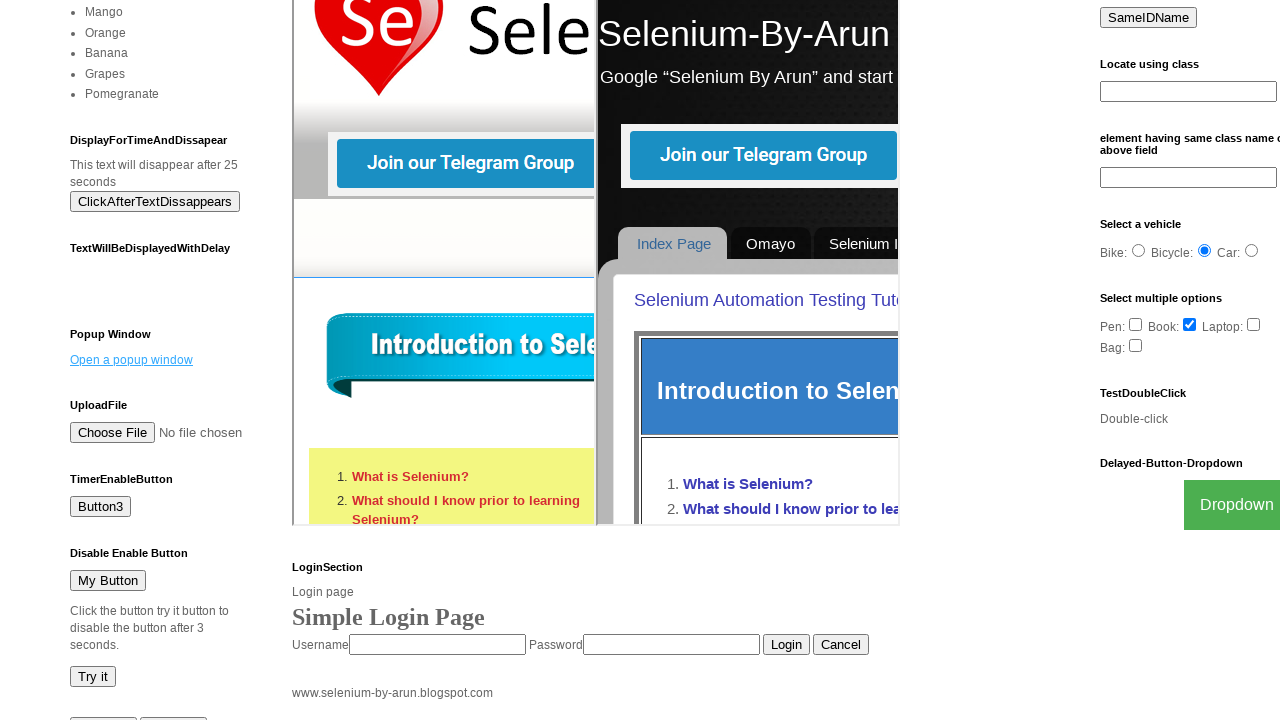

Popup window opened successfully
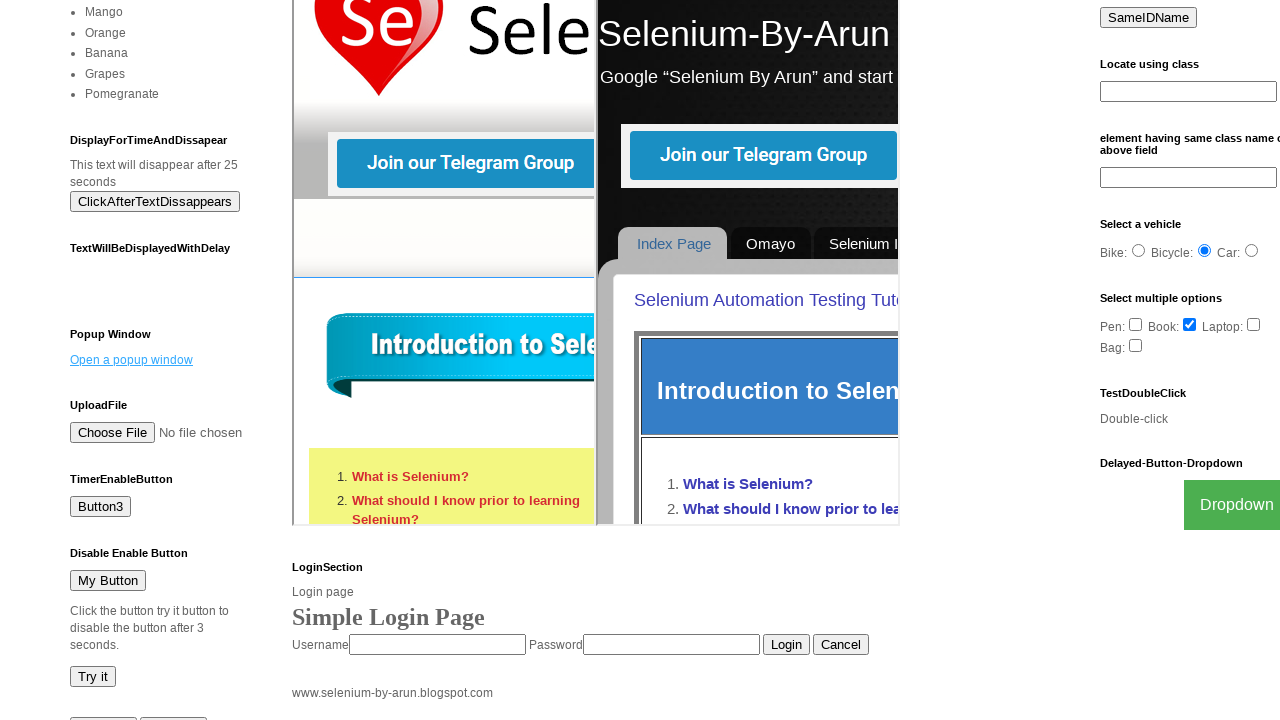

Retrieved all window handles - total windows: 2
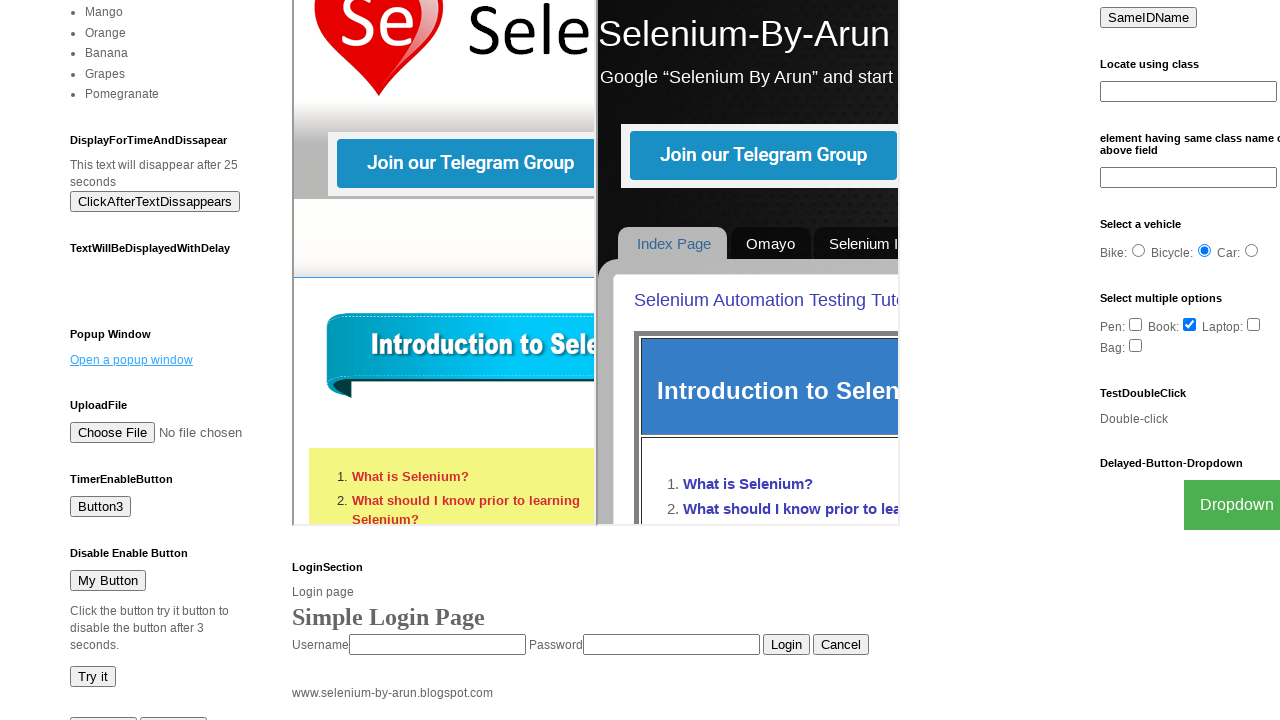

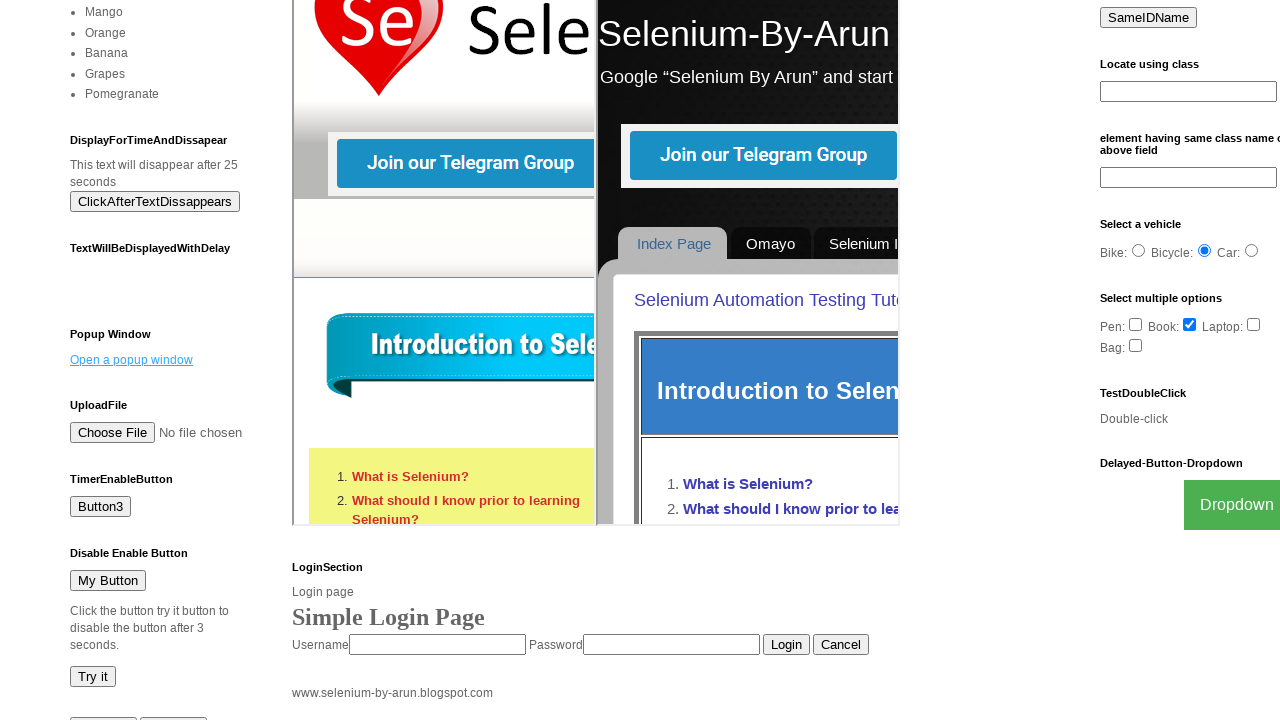